Navigates to RedBus website and verifies the page loads successfully by checking the page title

Starting URL: https://www.redbus.in

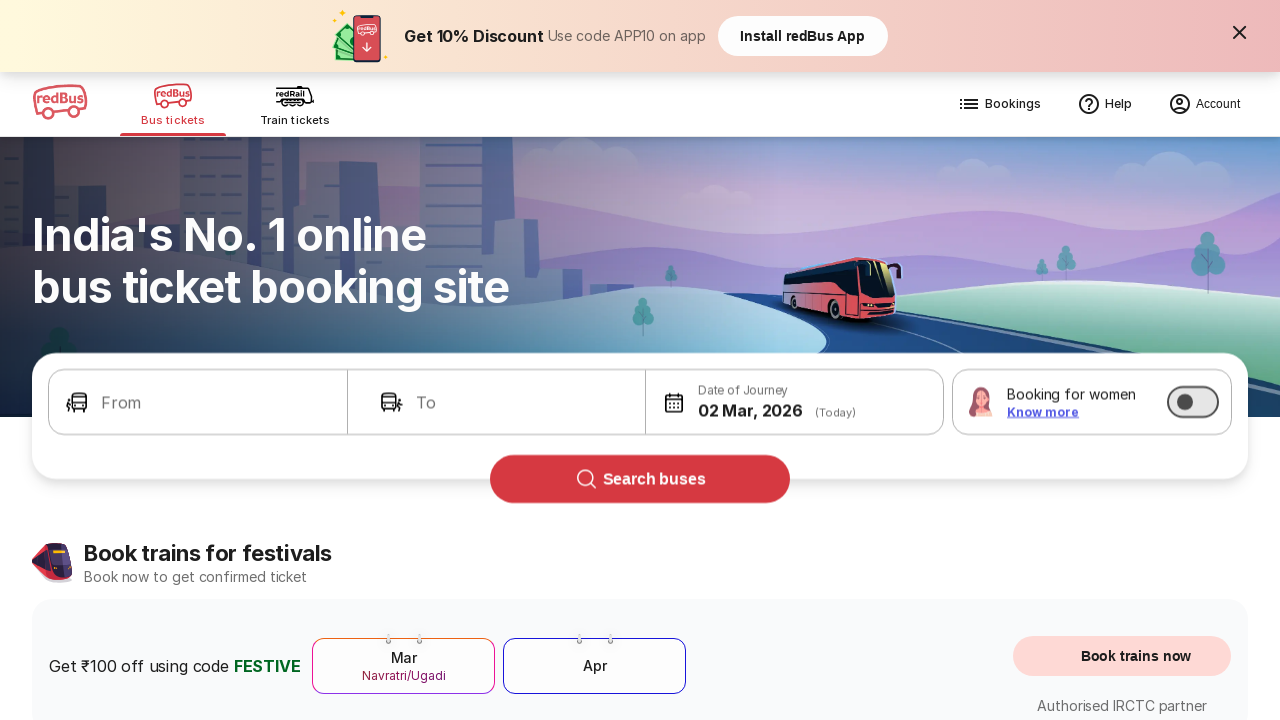

Waited for page to reach domcontentloaded state
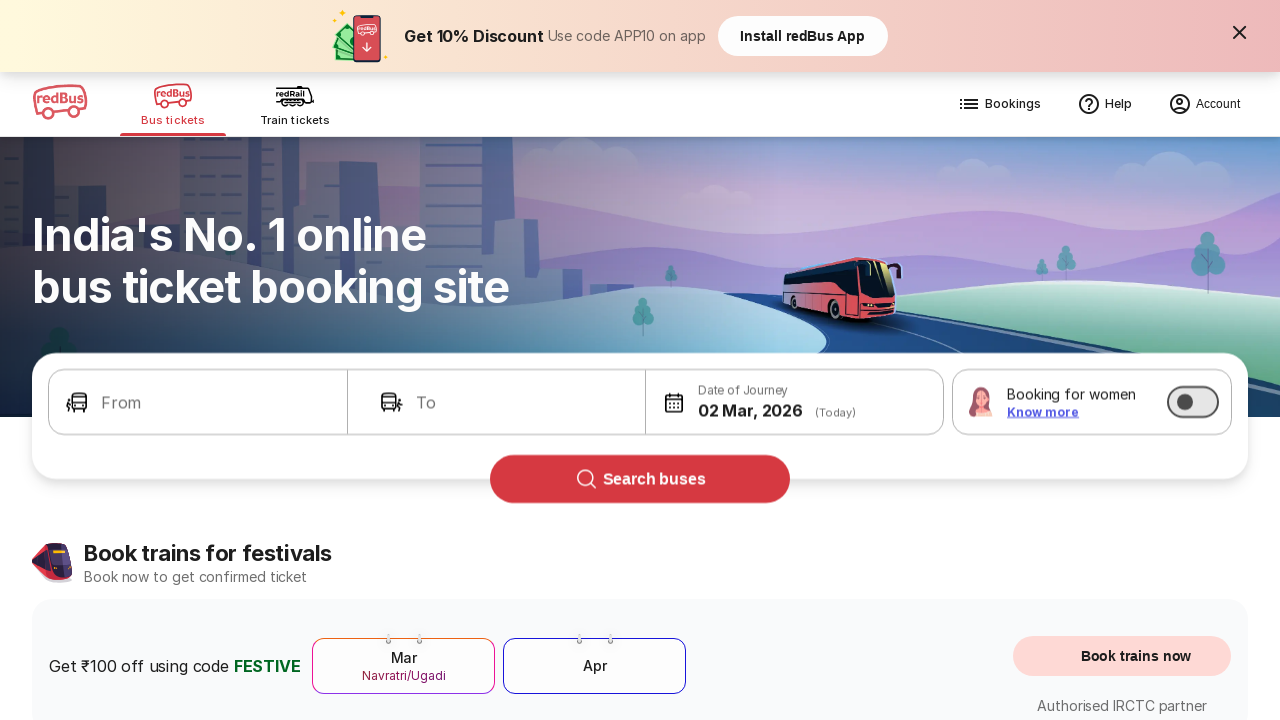

Retrieved page title: Bus Booking Online and Train Tickets at Lowest Price - redBus
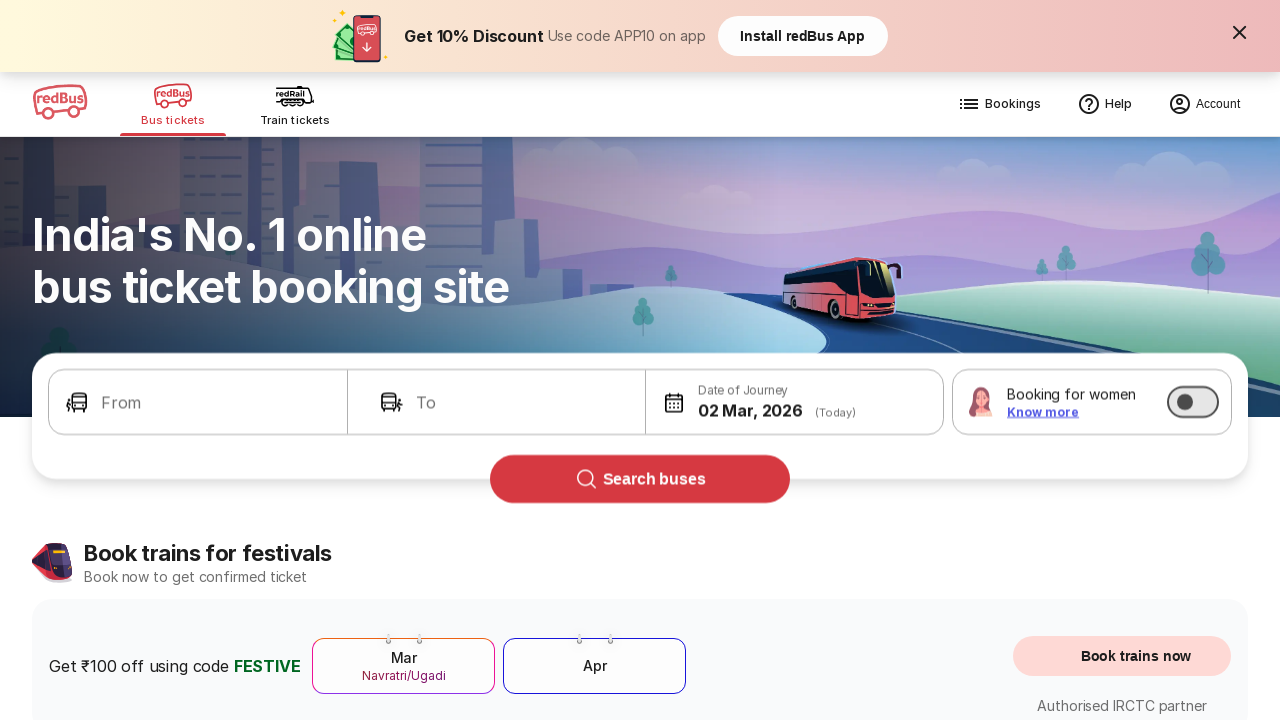

Retrieved page URL: https://www.redbus.in/
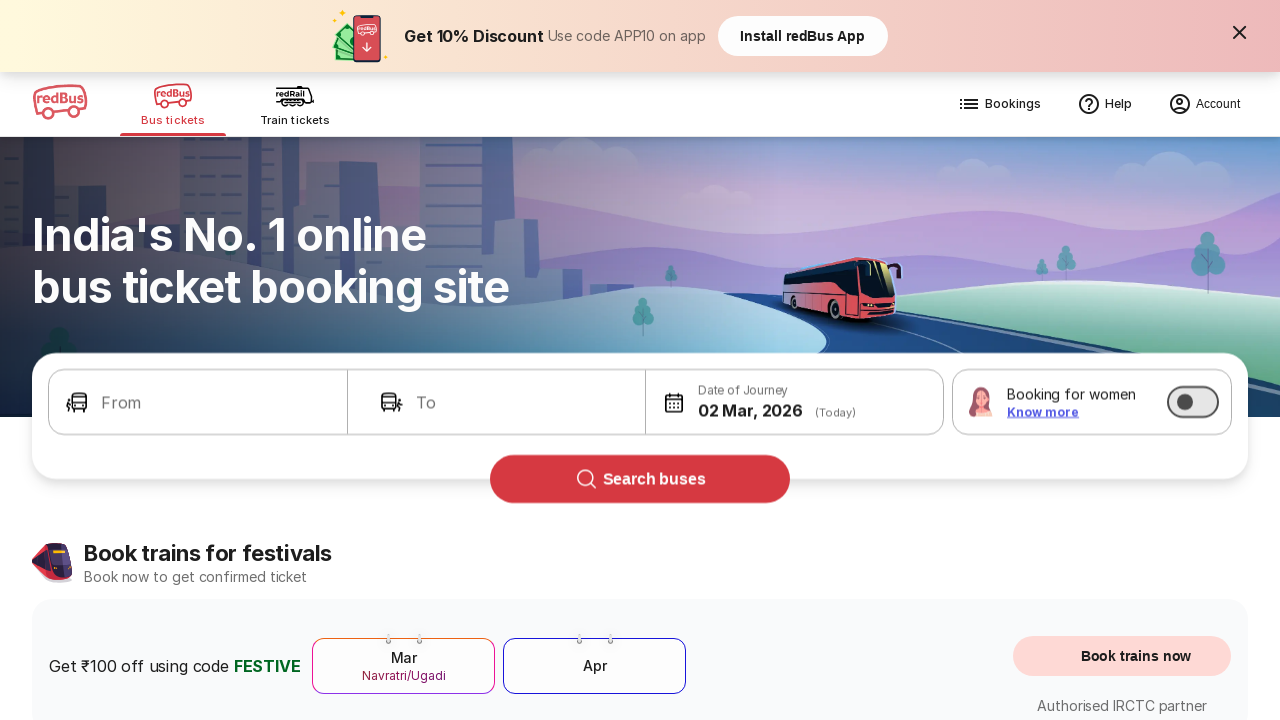

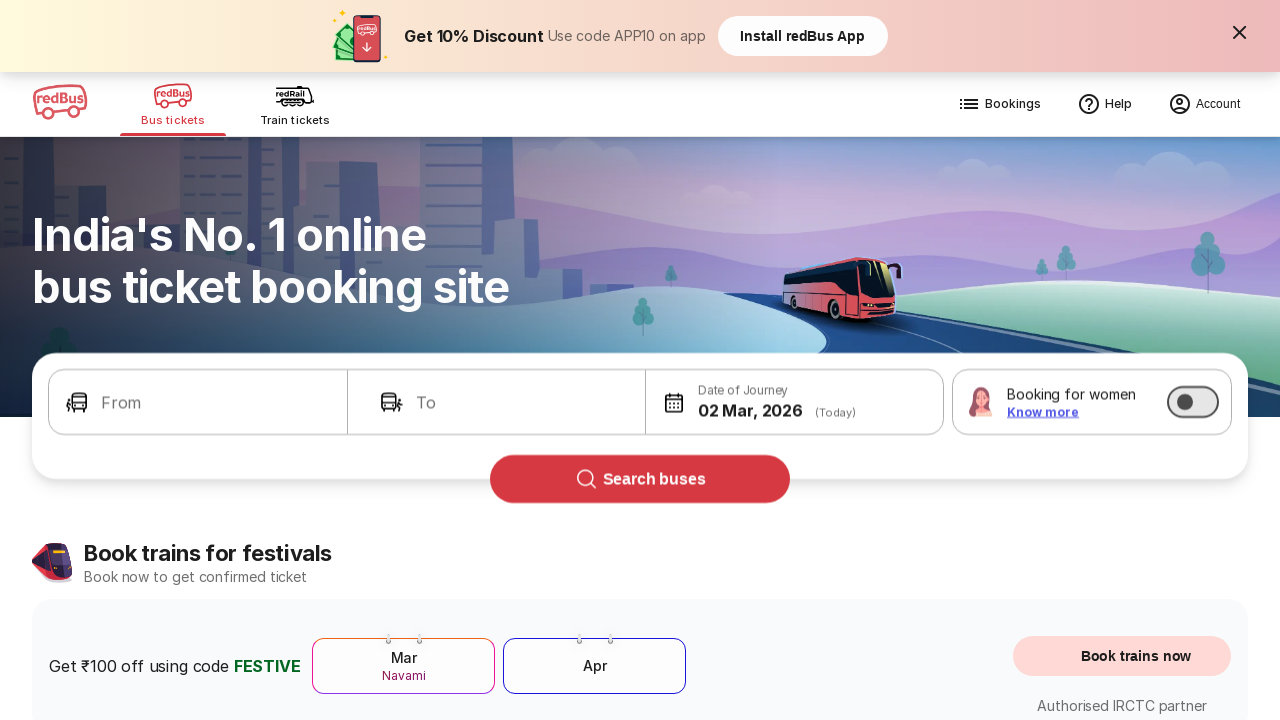